Tests that clicking Clear completed removes completed items from the list

Starting URL: https://demo.playwright.dev/todomvc

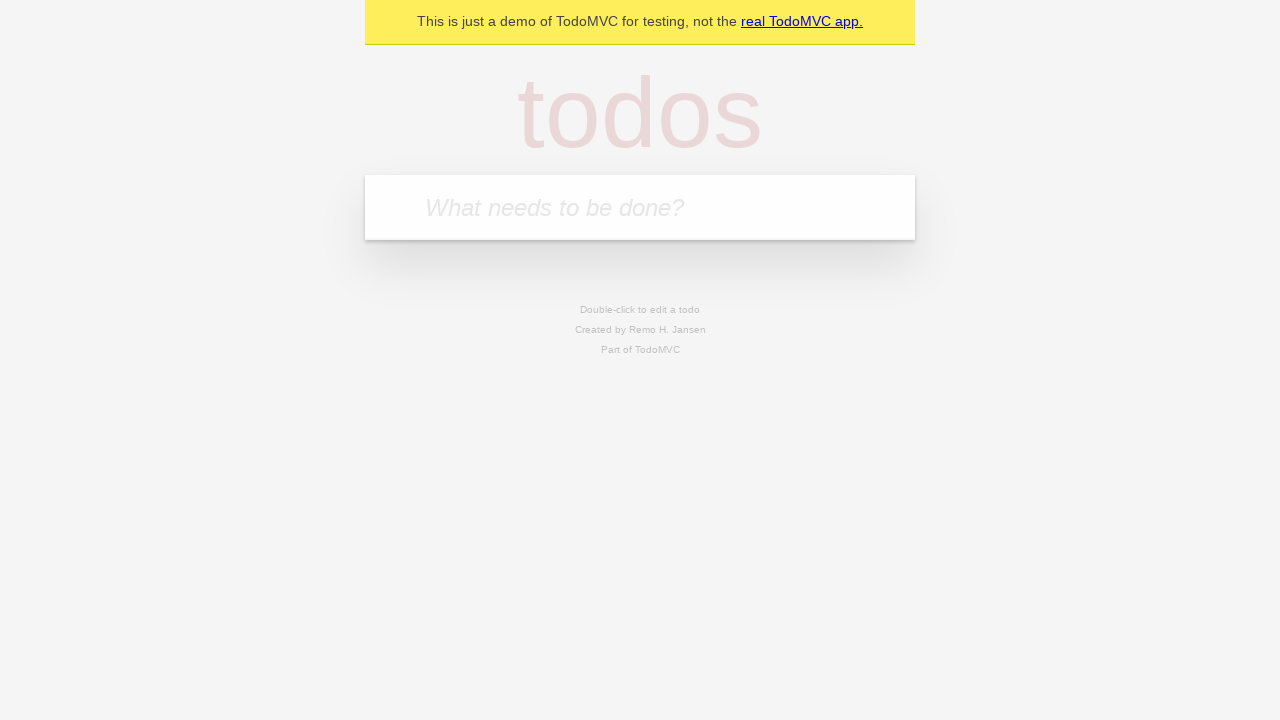

Filled new todo field with 'Book doctor appointment' on .new-todo
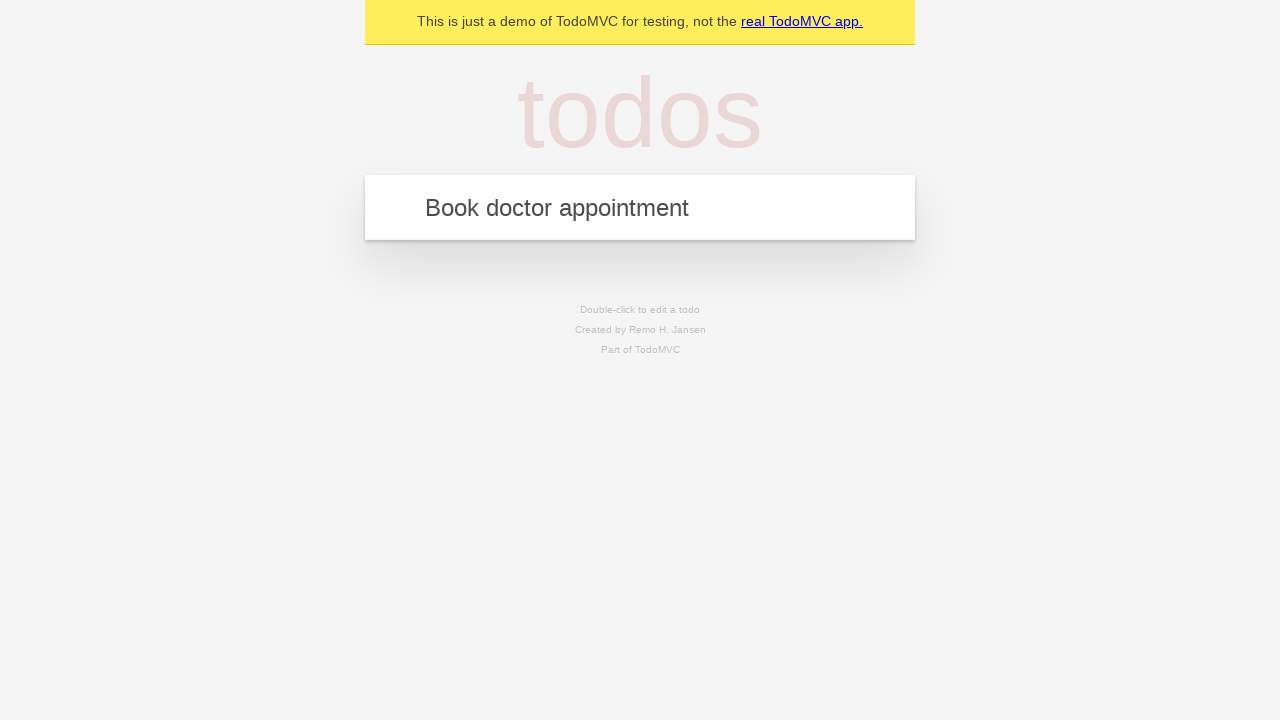

Pressed Enter to add first todo item on .new-todo
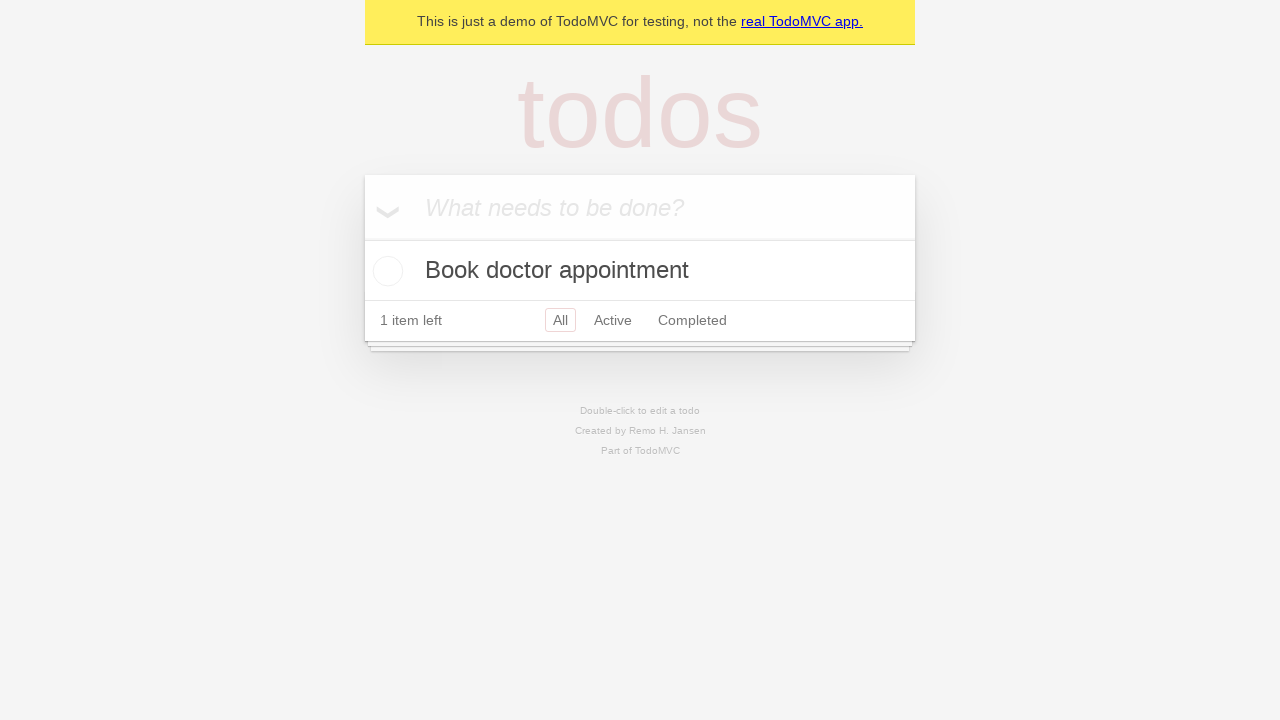

Filled new todo field with 'Buy birthday gift for Mom' on .new-todo
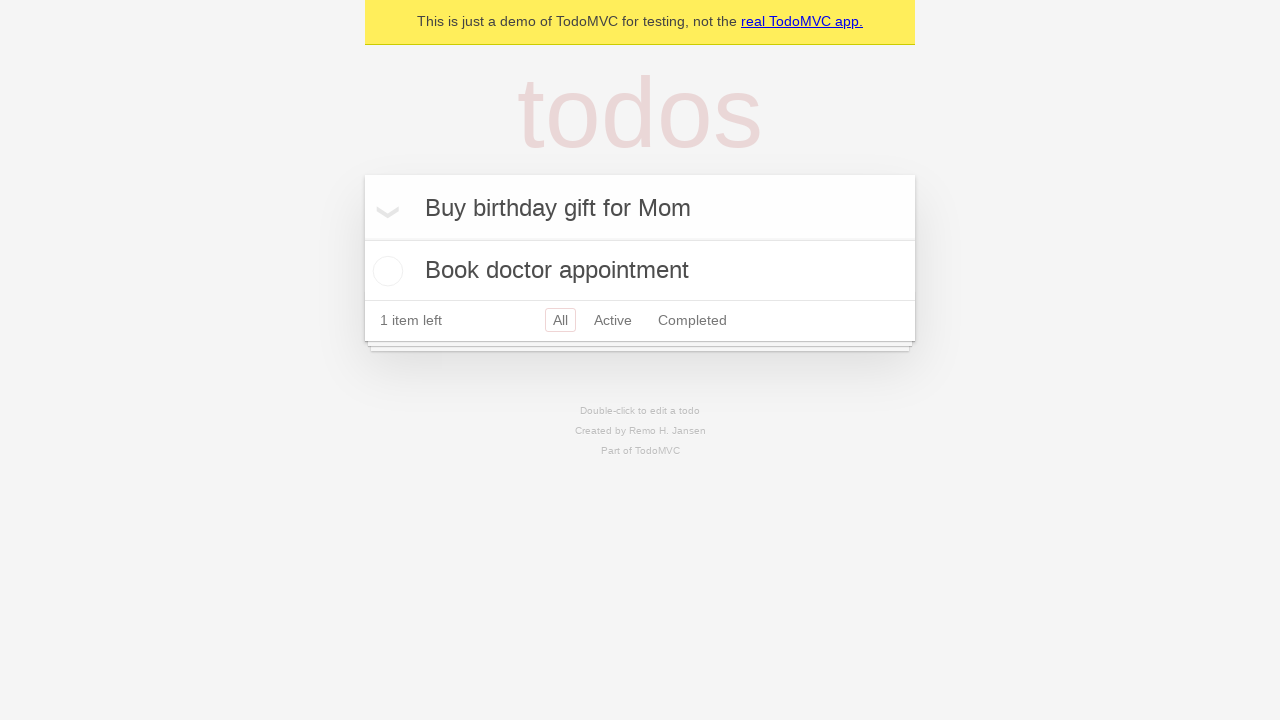

Pressed Enter to add second todo item on .new-todo
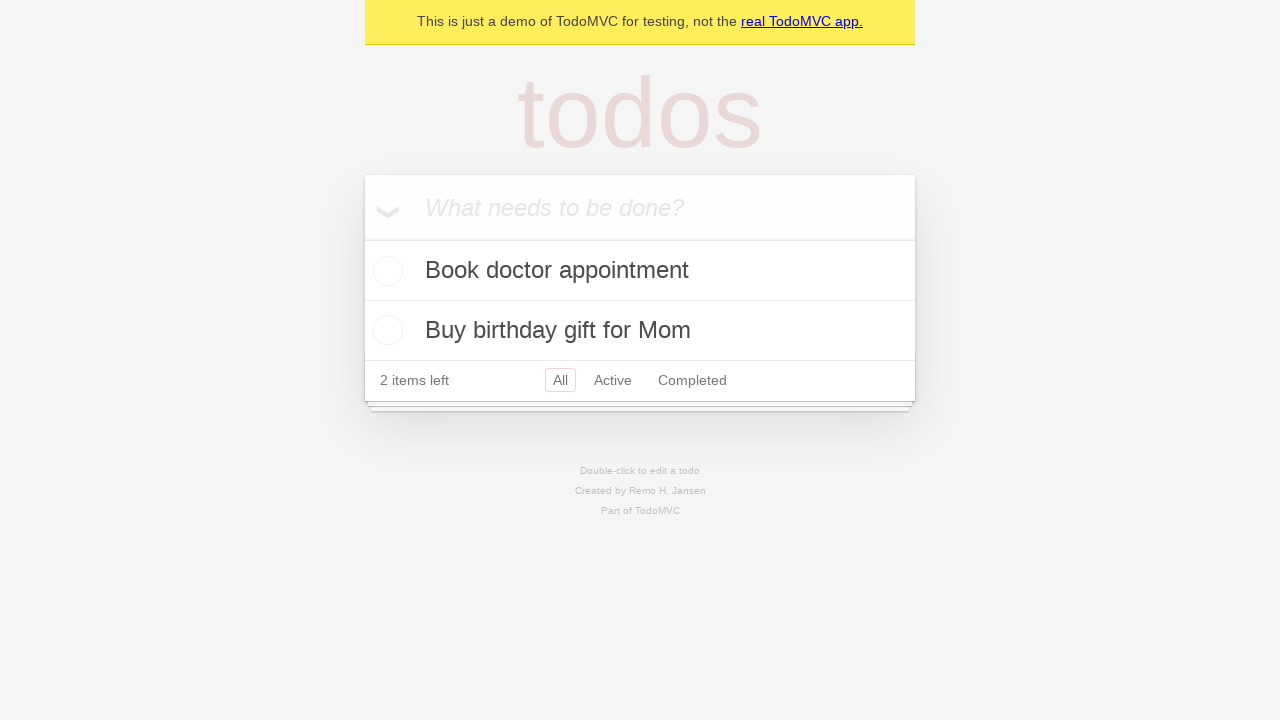

Filled new todo field with 'Find place for vacation' on .new-todo
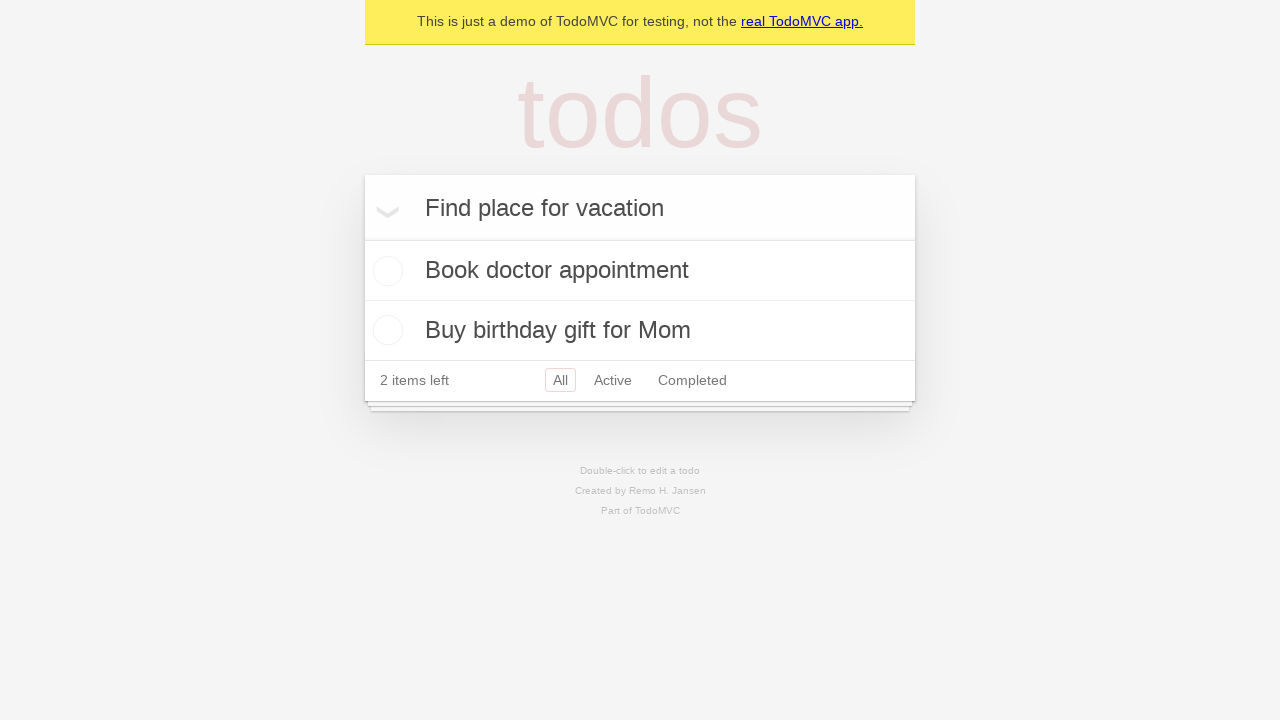

Pressed Enter to add third todo item on .new-todo
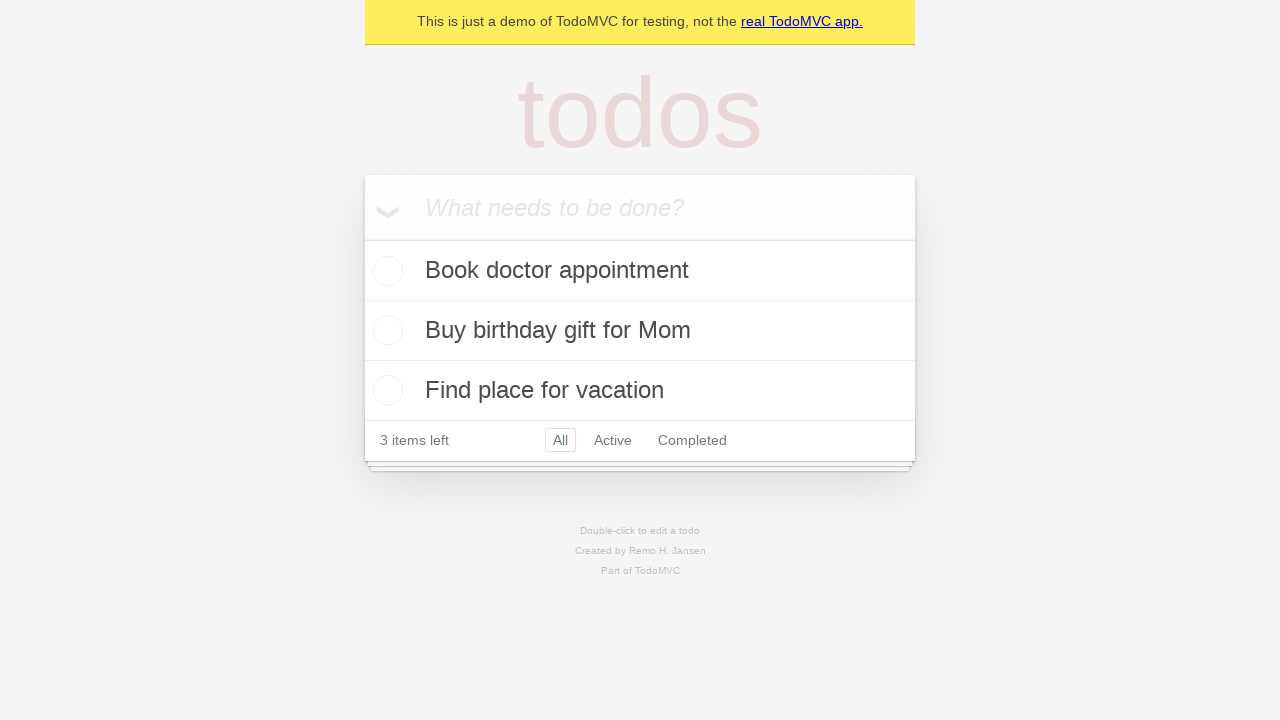

Checked the second todo item to mark it as completed at (385, 330) on .todo-list li .toggle >> nth=1
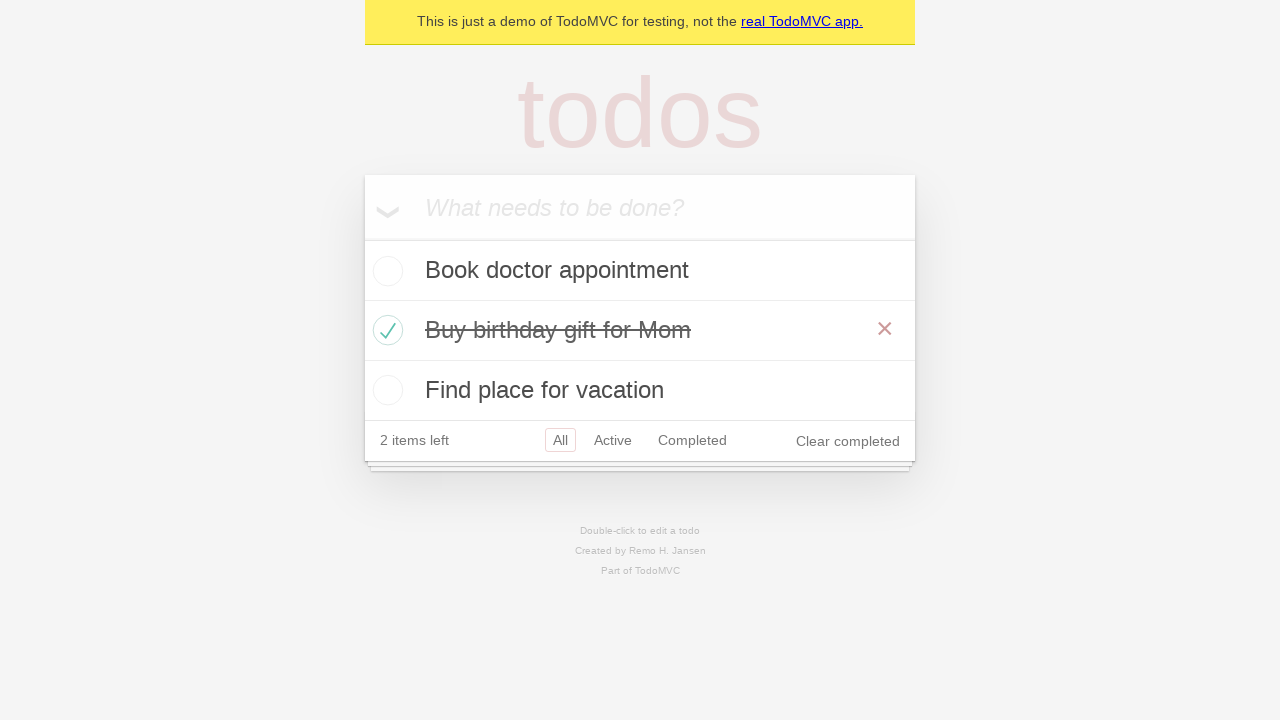

Clicked 'Clear completed' button to remove completed items at (848, 441) on button:has-text('Clear completed')
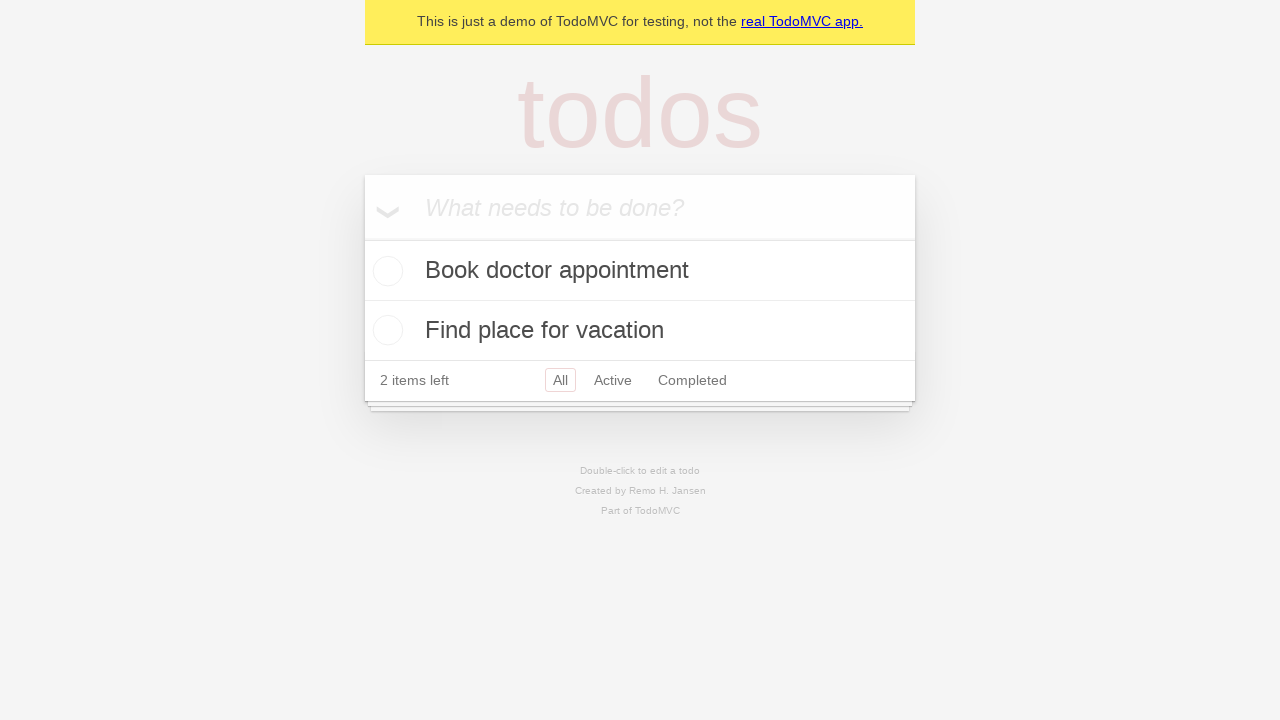

Verified that only 2 todo items remain after clearing completed items
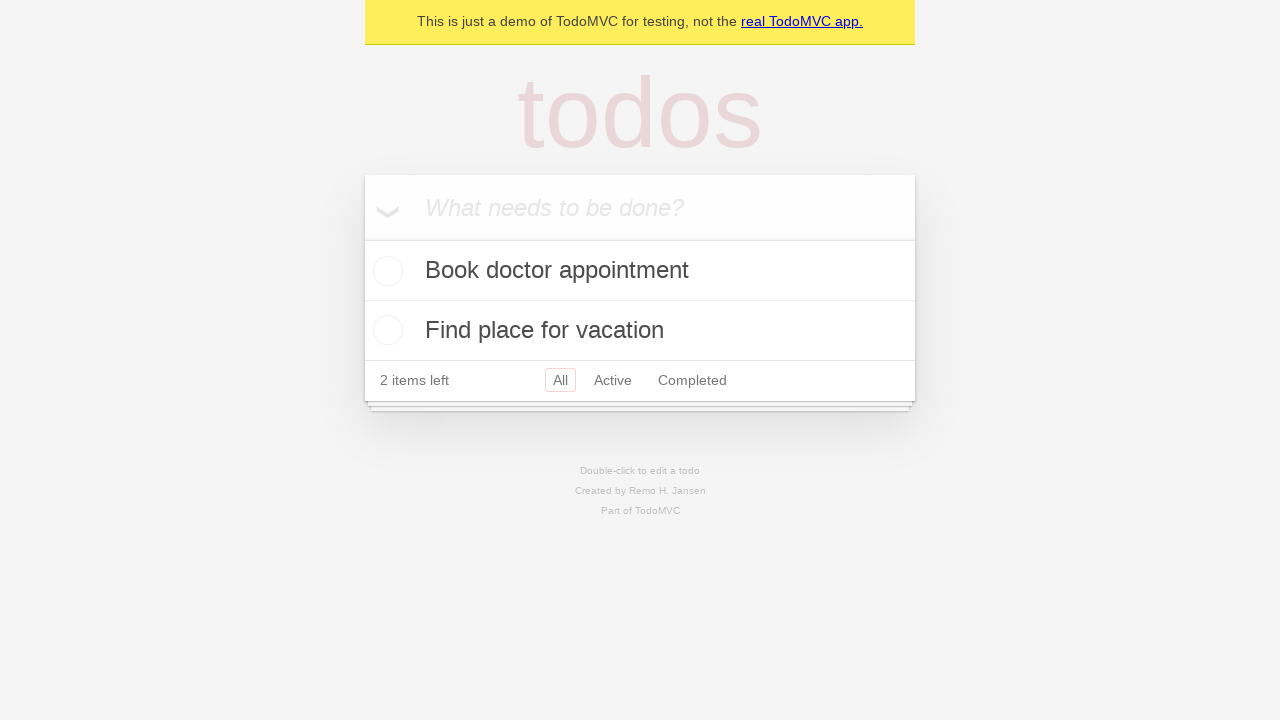

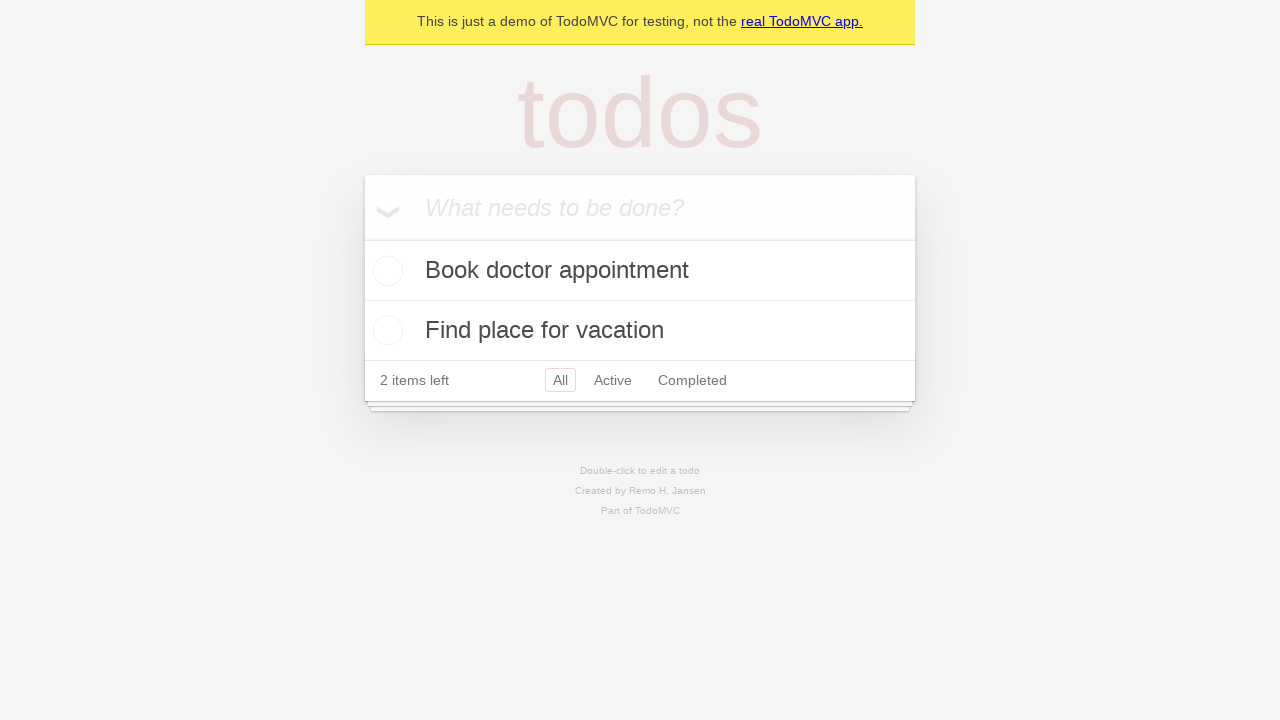